Tests interacting with a Google Forms checkbox by hovering over and clicking the "On foot" option in a multi-select question.

Starting URL: https://formfacade.com/website/google-forms-question-types-checkboxes-multi-select.html

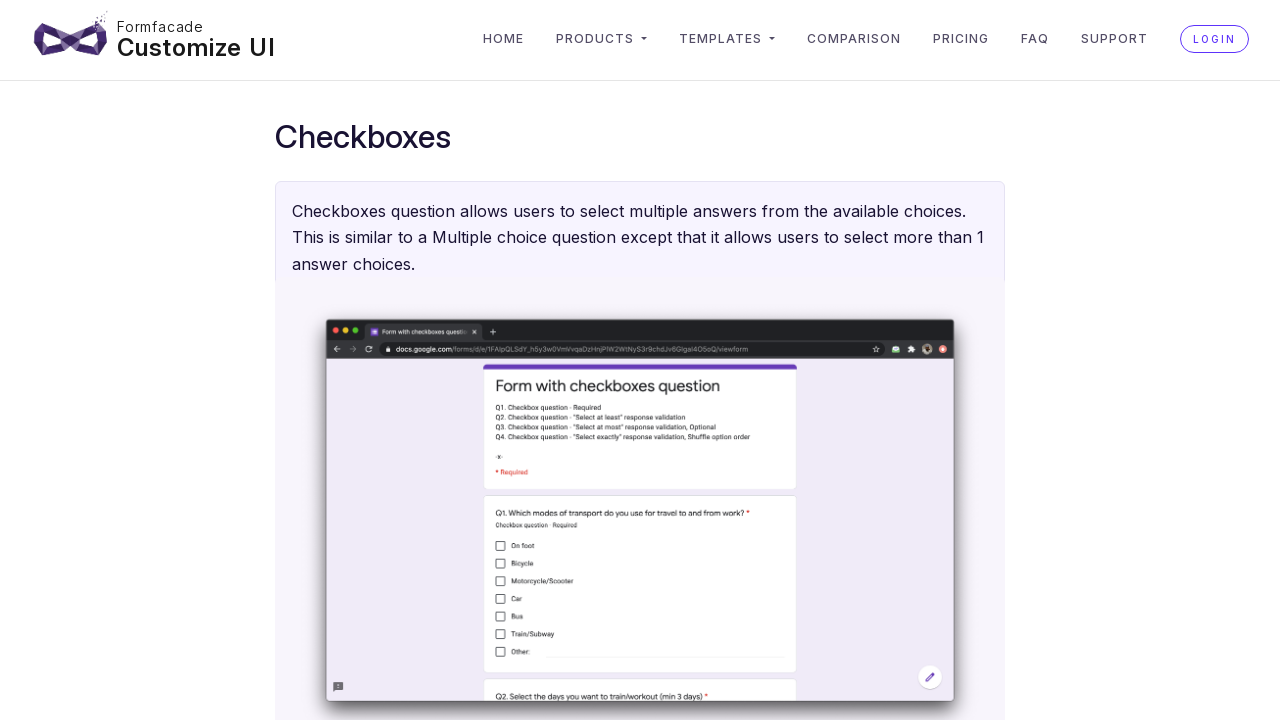

Located the 'On foot' checkbox label element
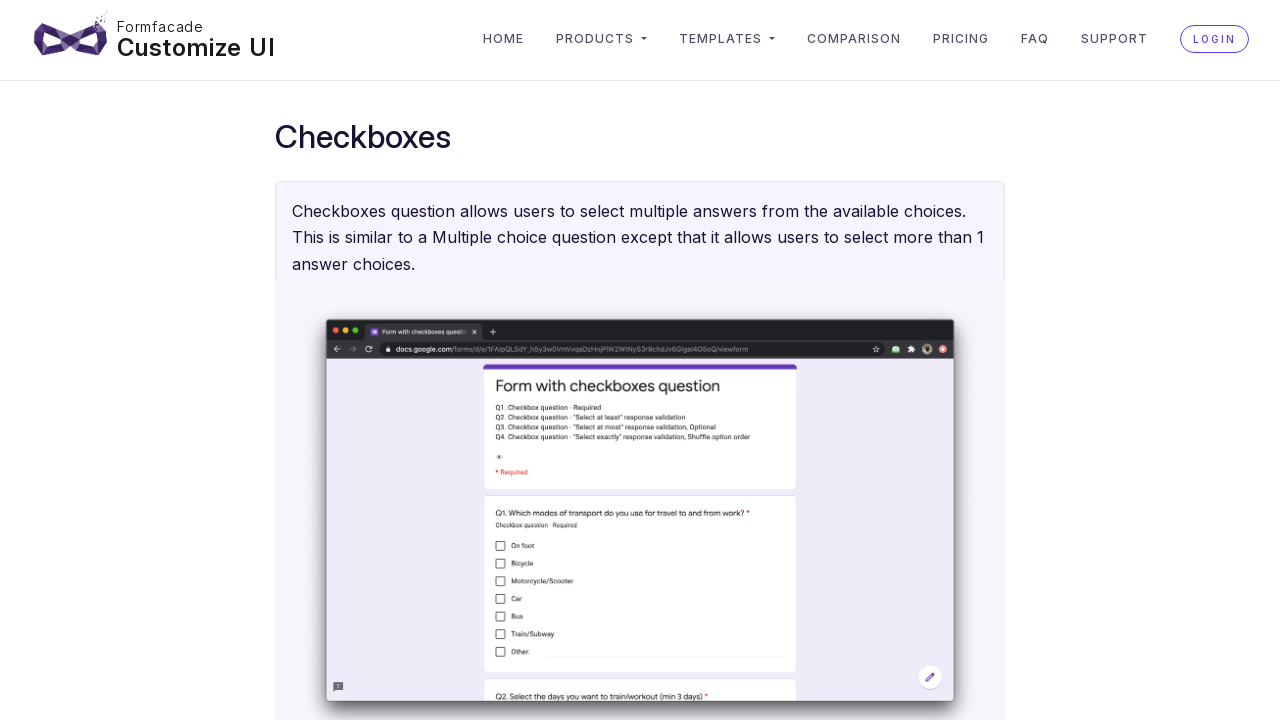

Hovered over the 'On foot' checkbox at (321, 401) on xpath=//label[@for='entry.1587519277.On foot']
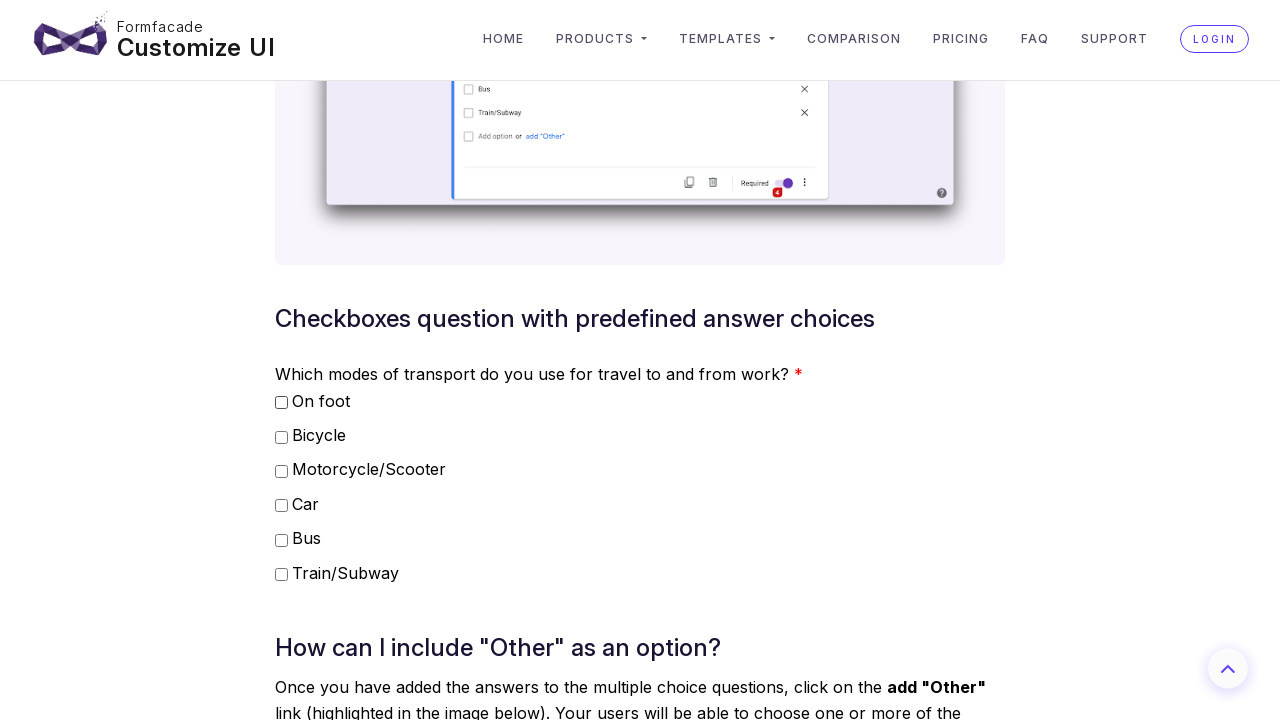

Clicked the 'On foot' checkbox to select it at (321, 401) on xpath=//label[@for='entry.1587519277.On foot']
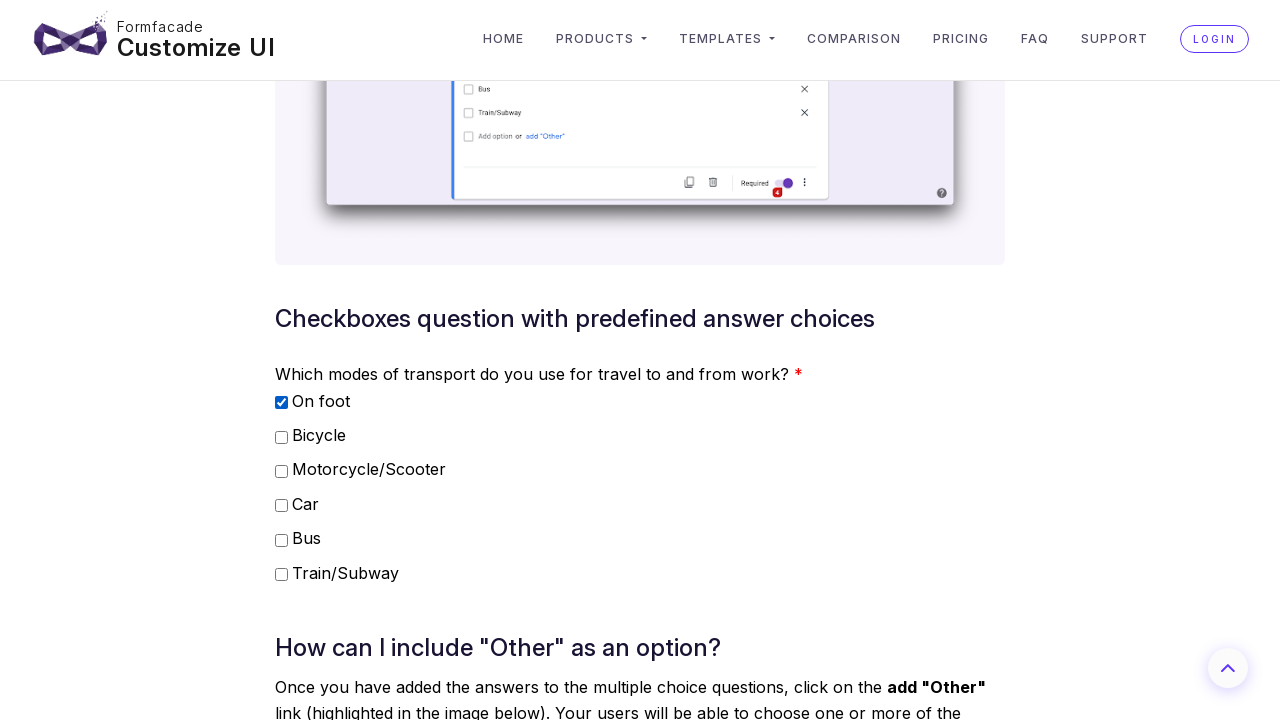

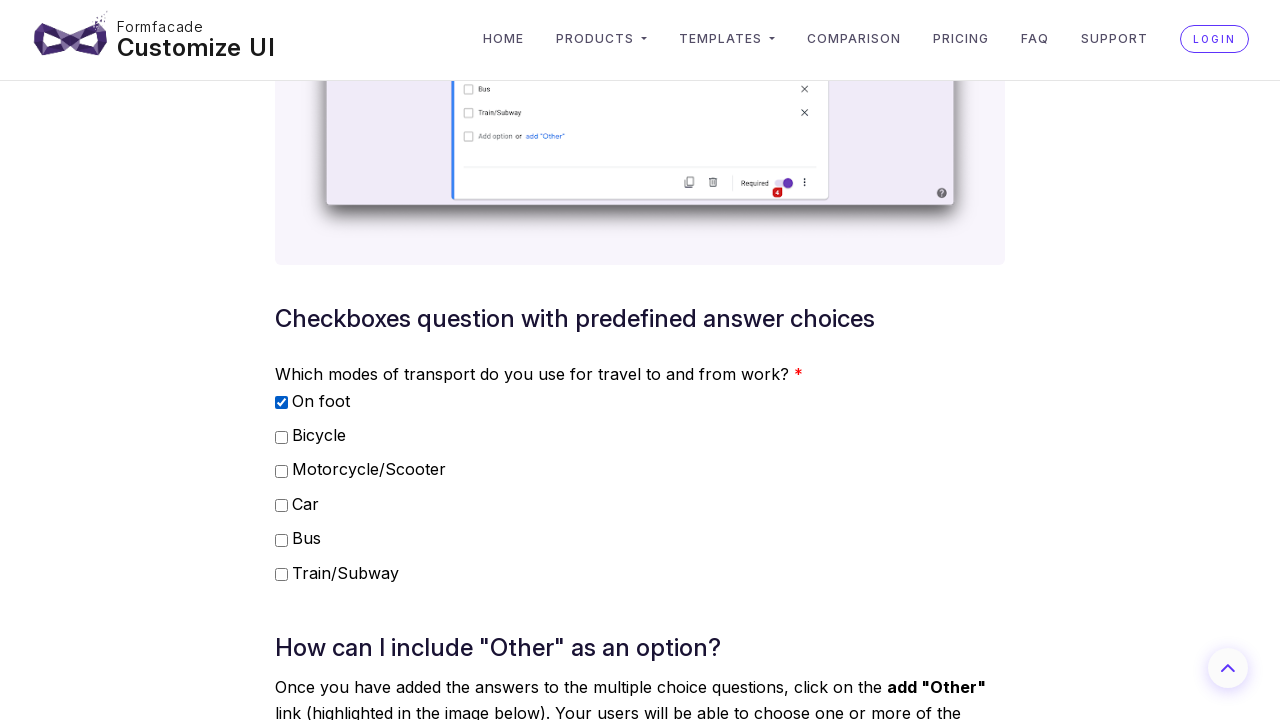